Tests new tab functionality by clicking a link that opens a new tab and switching to that tab

Starting URL: https://rahulshettyacademy.com/AutomationPractice/

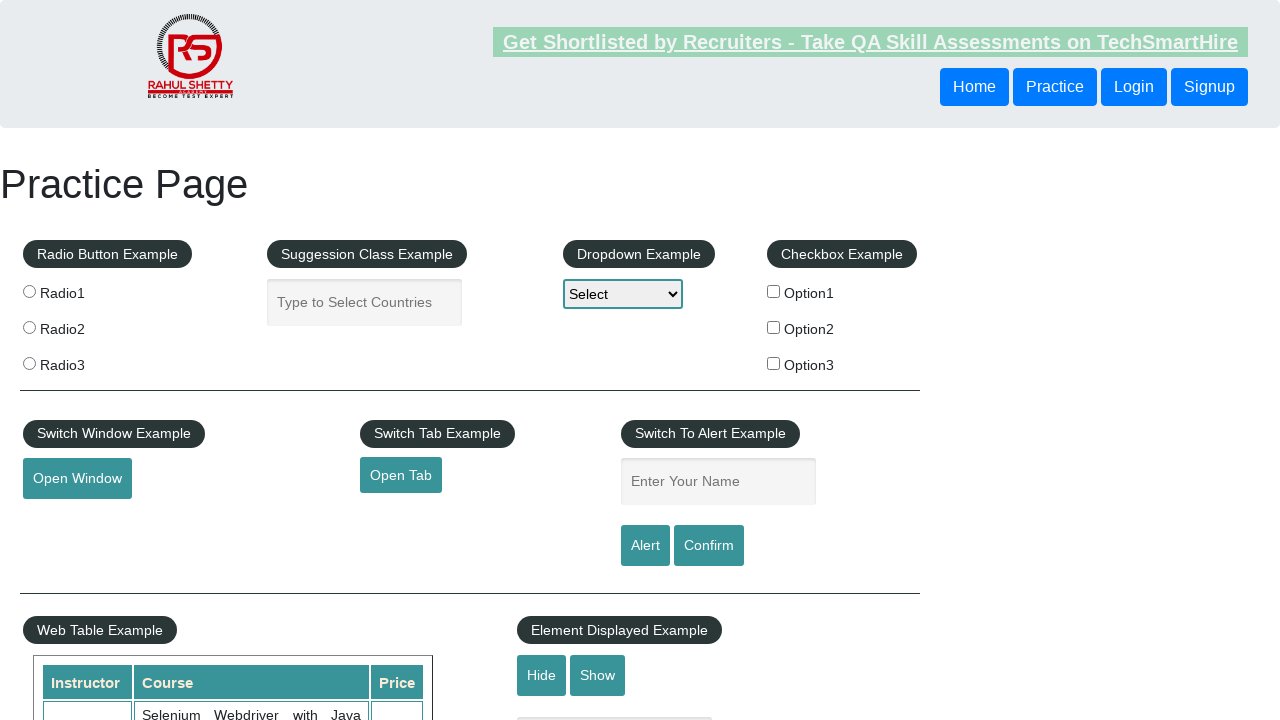

Clicked on 'Open Tab' link to open new tab at (401, 475) on #opentab
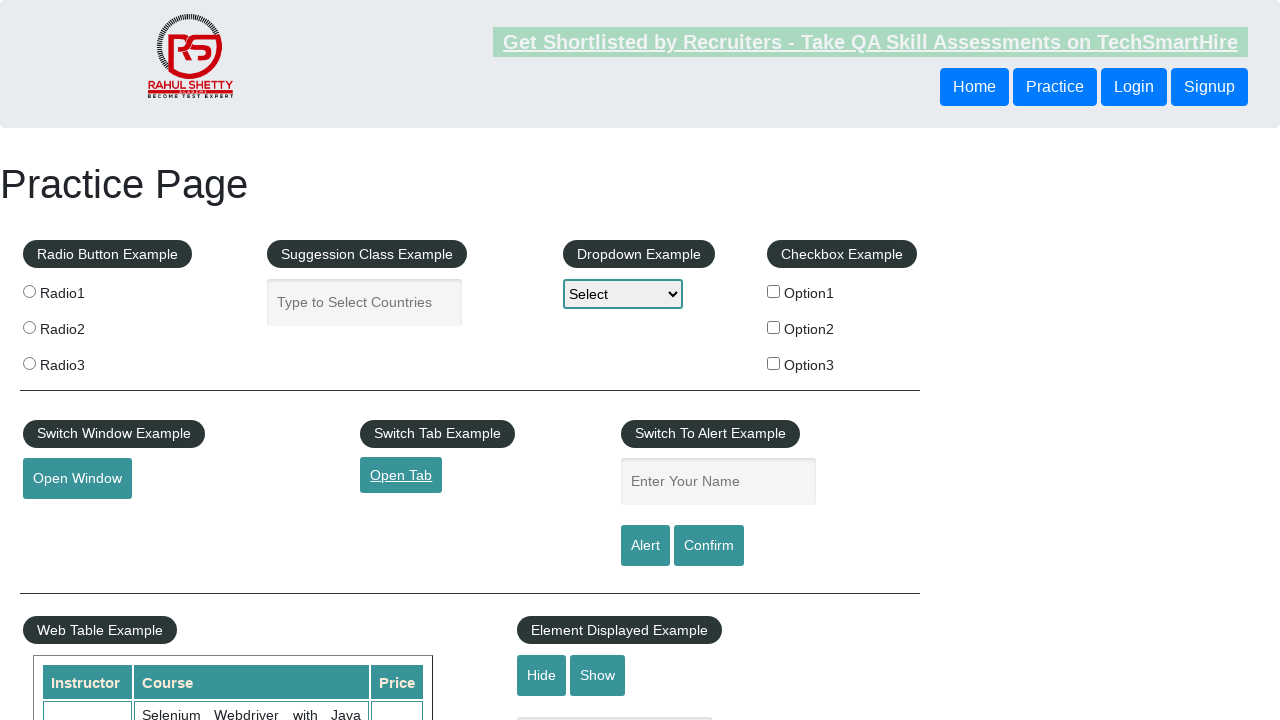

Switched to new tab
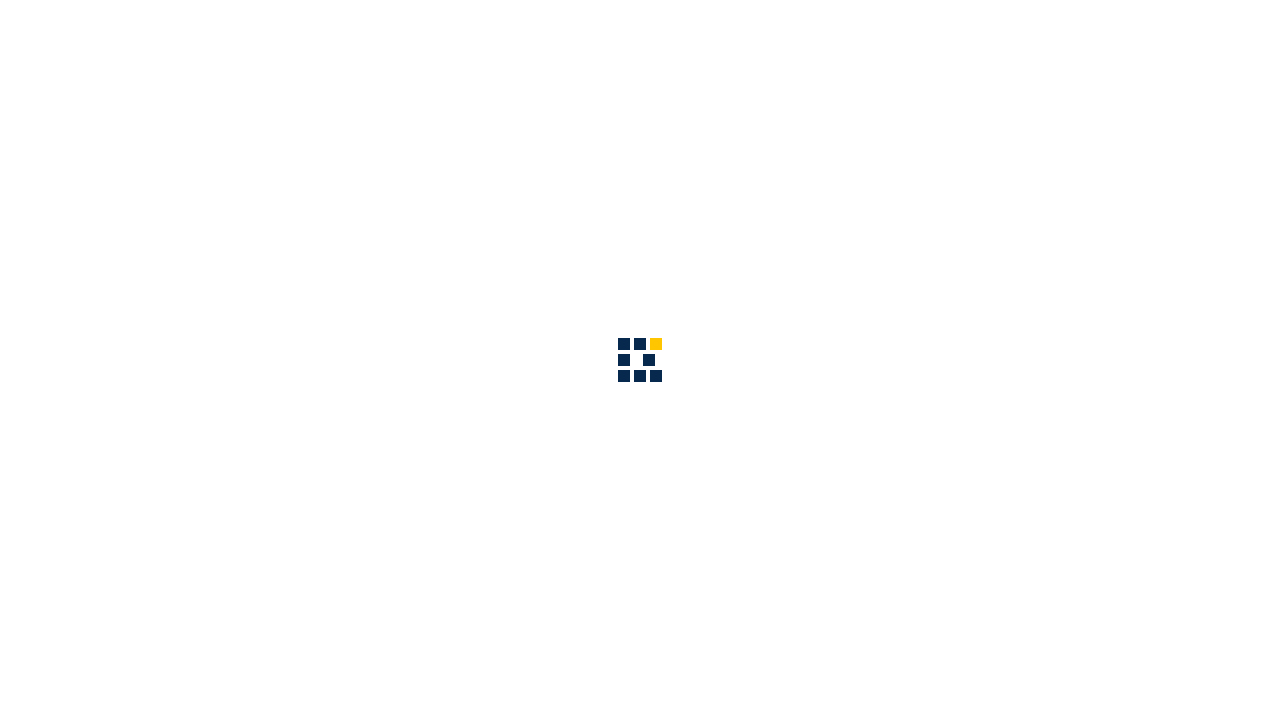

New tab page loaded successfully
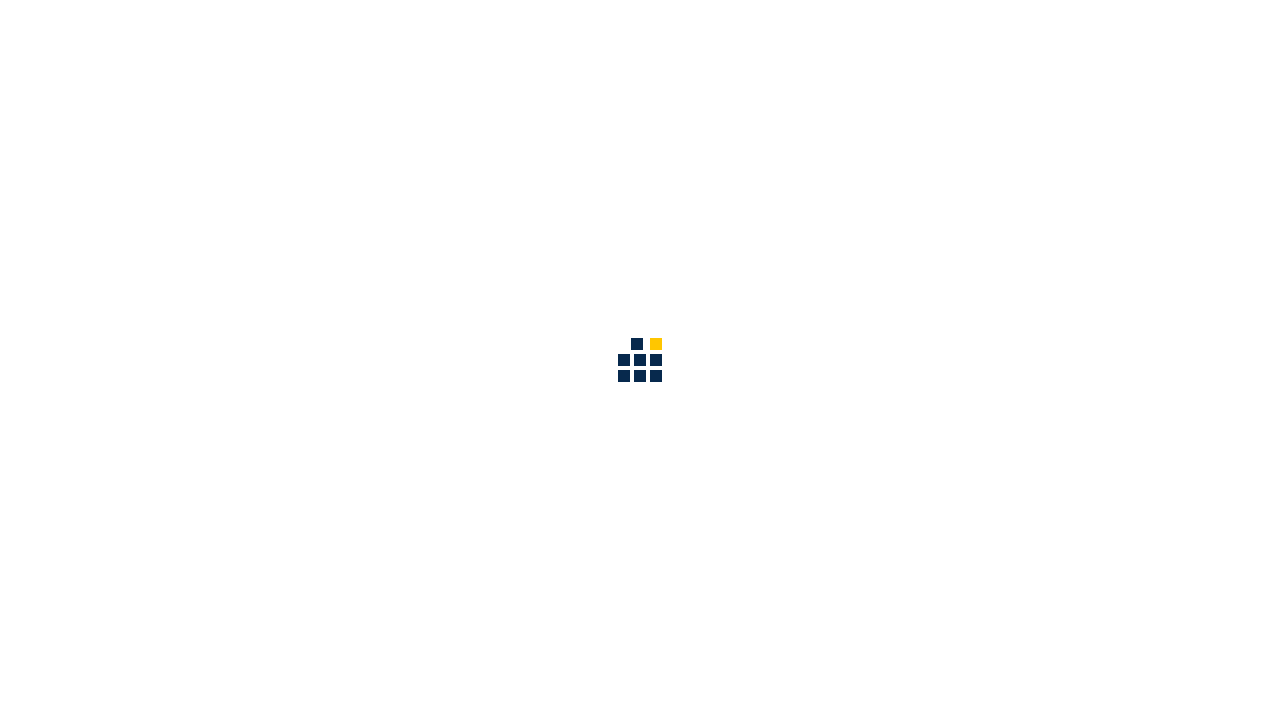

Scrolled down 1600 pixels in new tab
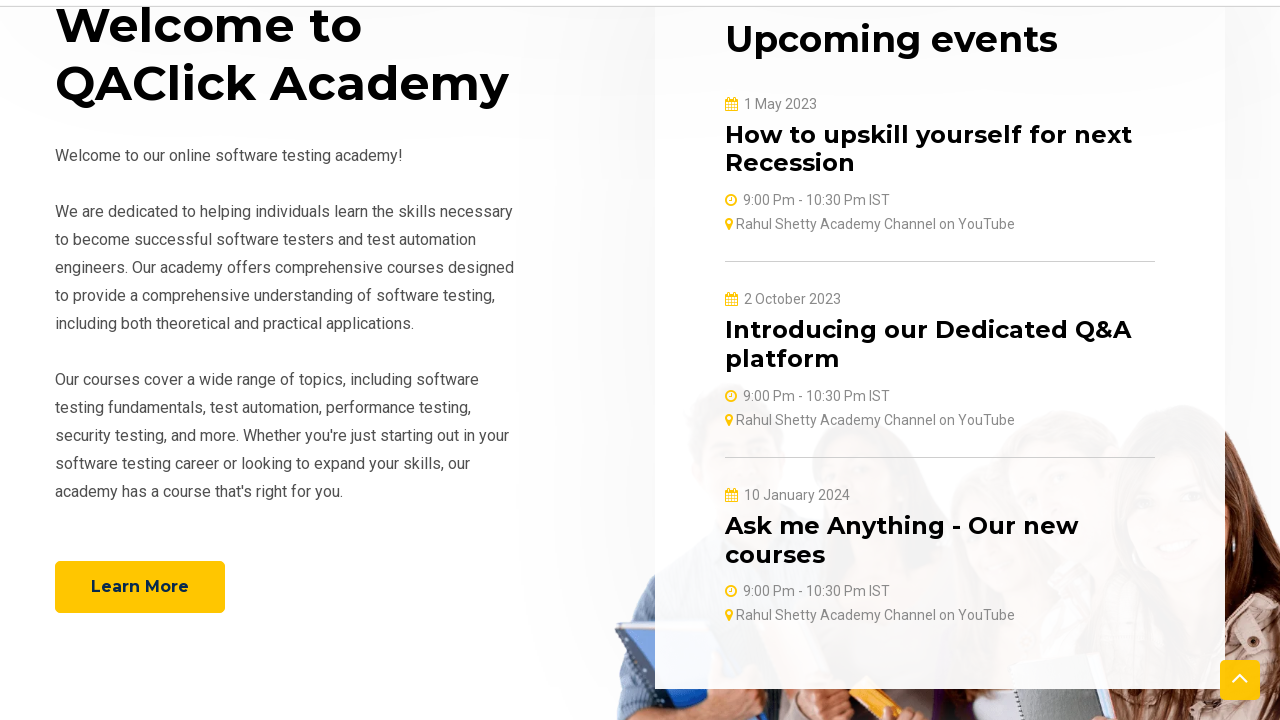

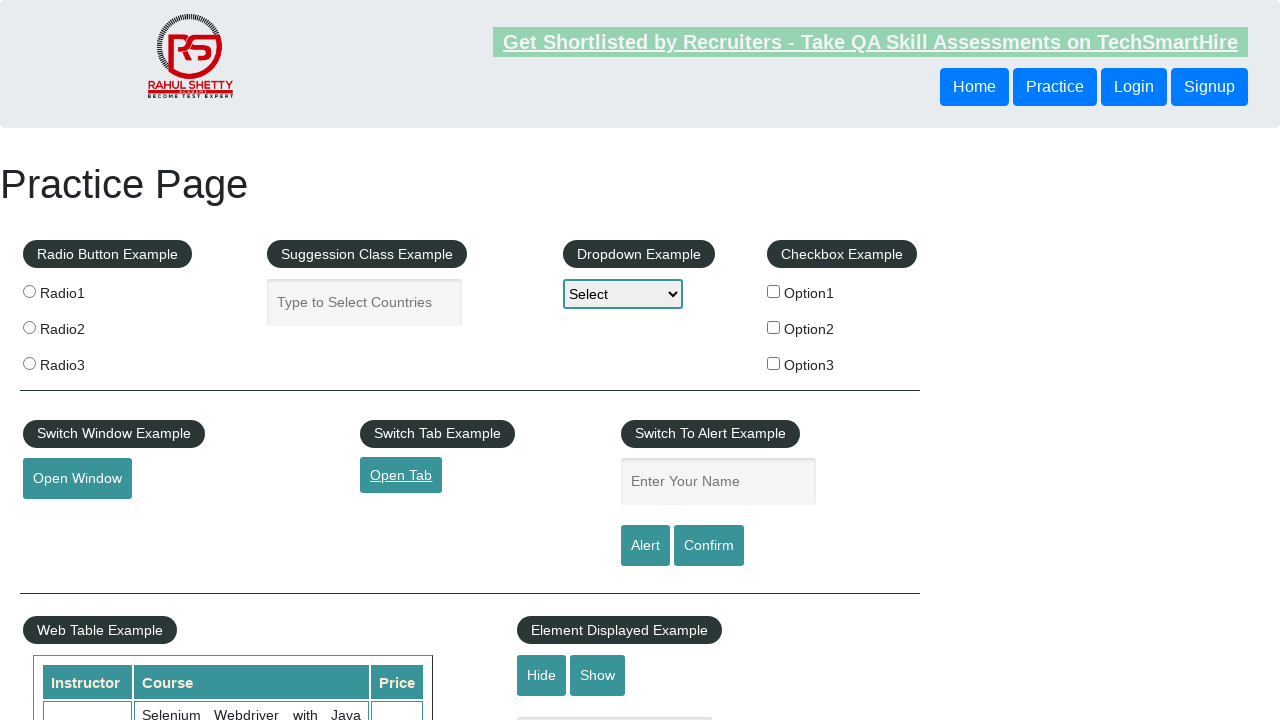